Tests that entering a phone number shorter than minimum limit shows a validation error

Starting URL: https://dev.waffarad.com/Merchant/Account/Login?ReturnURL=/

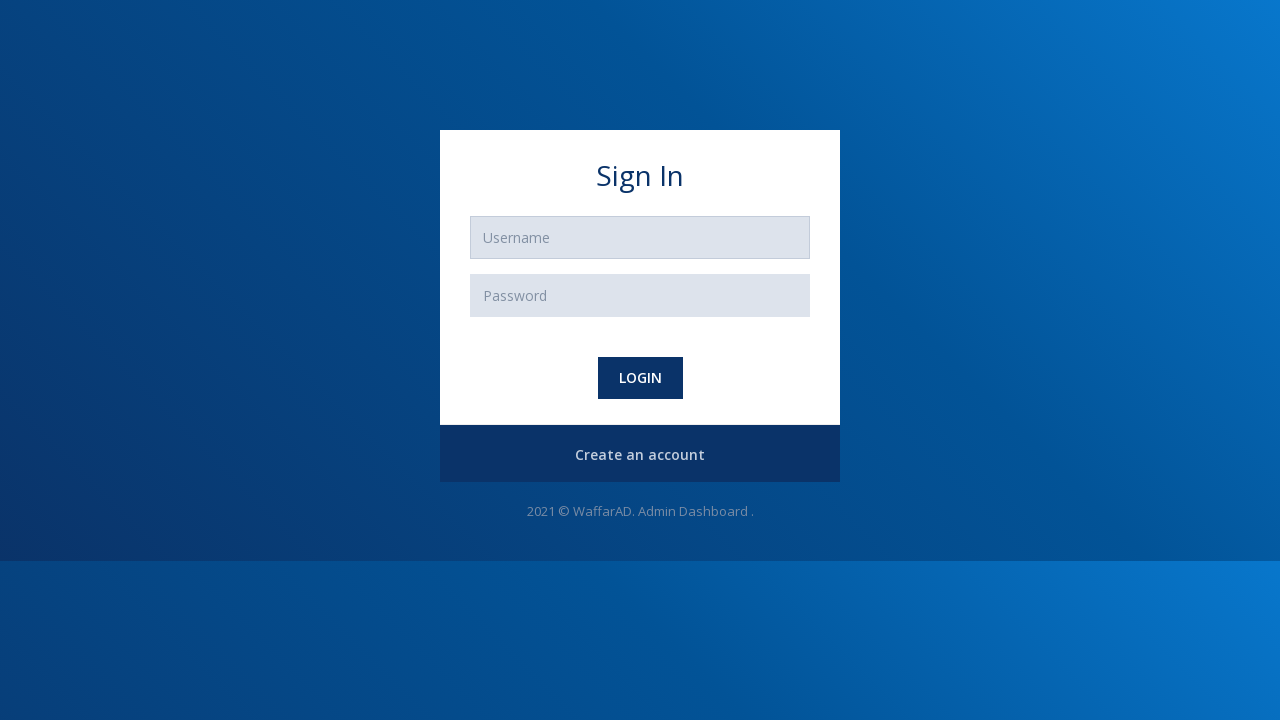

Clicked Create Account button to navigate to registration page at (640, 455) on #register-btn
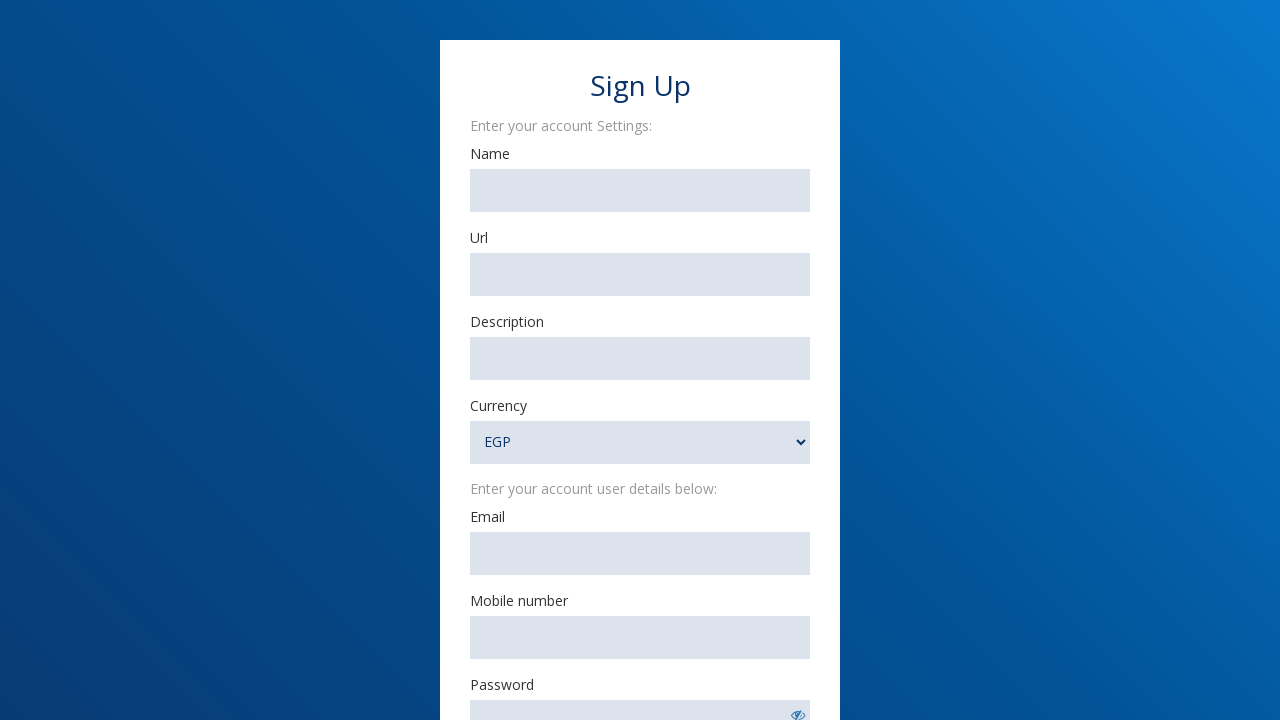

Filled merchant name field with 'Nohair' on #MerchantName
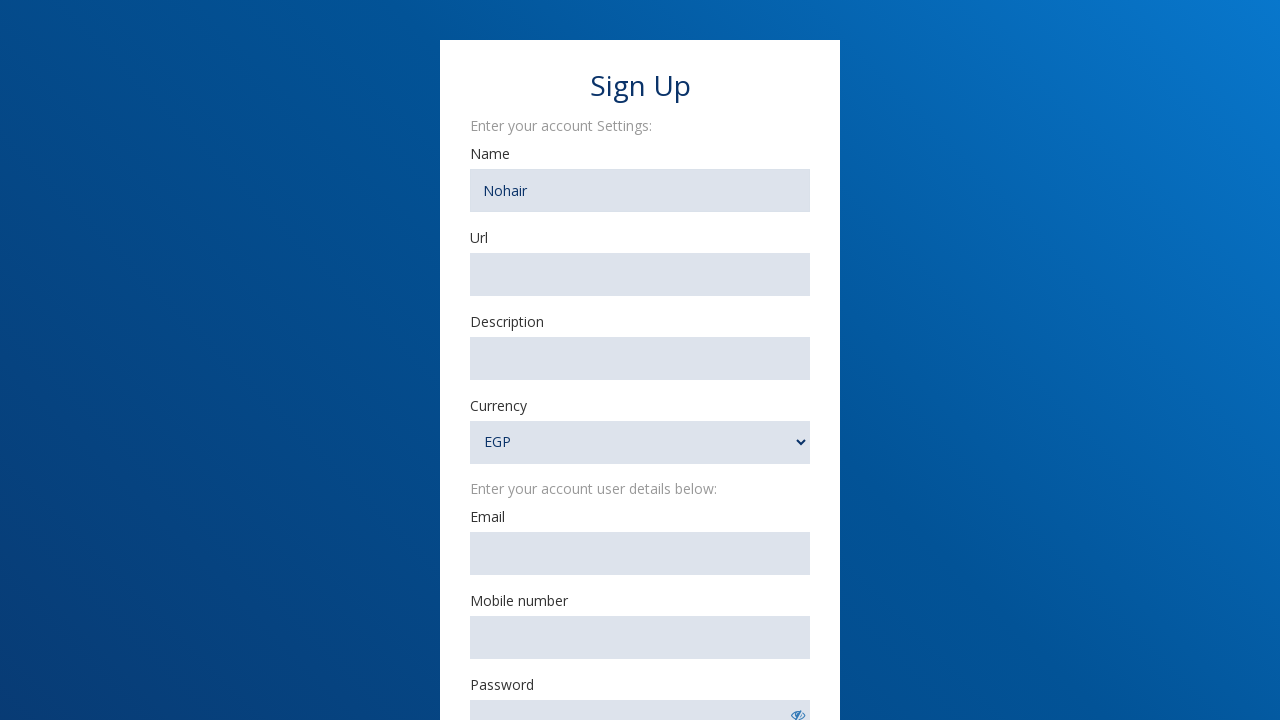

Filled merchant URL field with 'https://www.example@example.com' on #MerchantURl
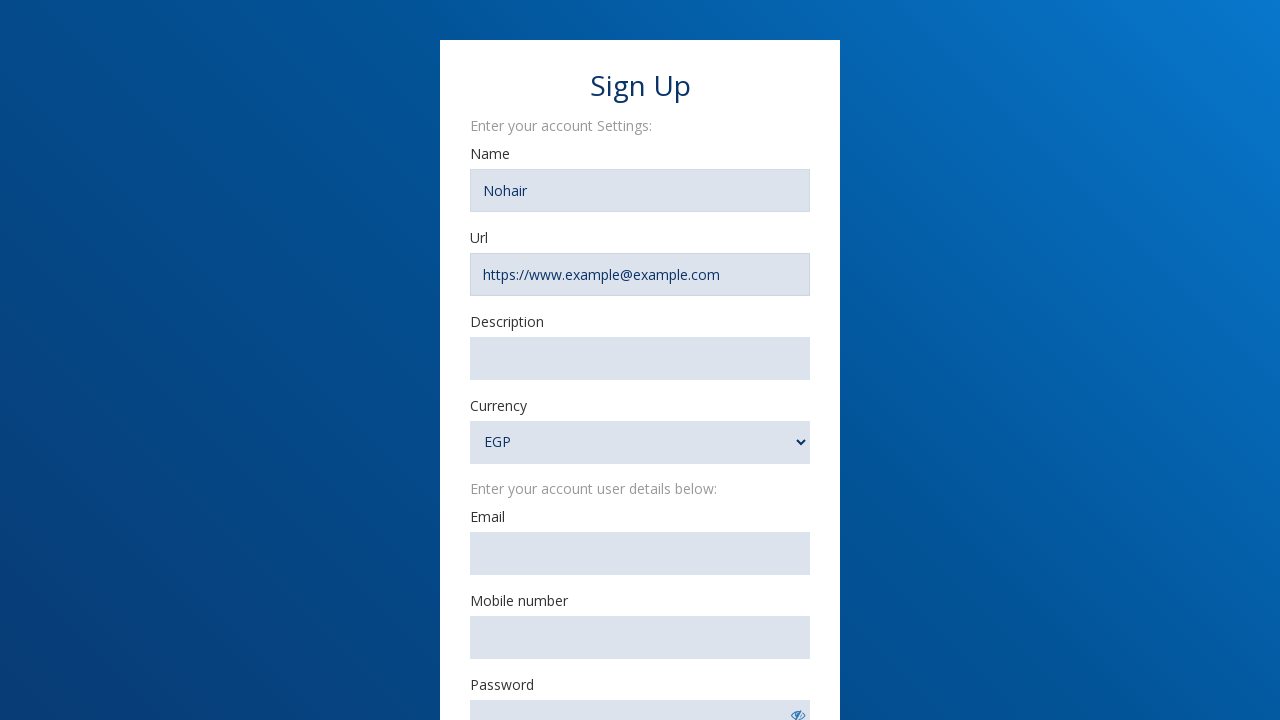

Filled description field with 'Description' on #MerchantDescription
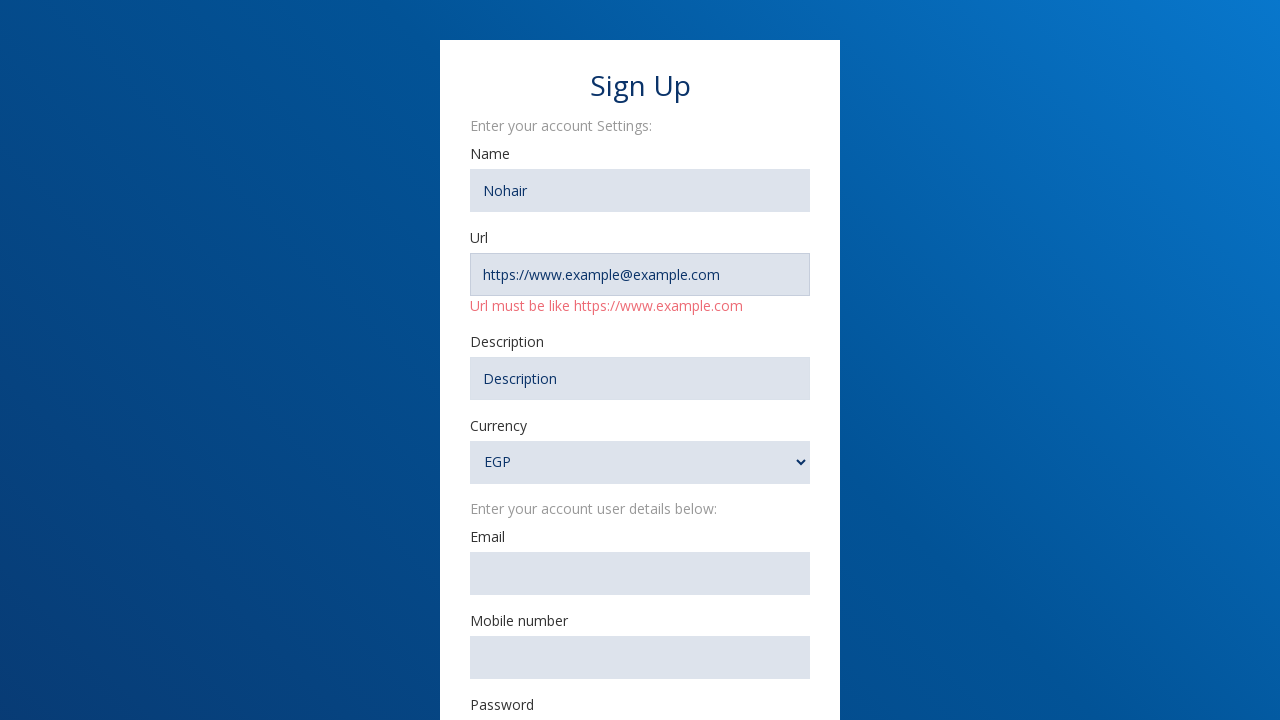

Filled email field with 'qwrtypms@gmail.com' on #Email
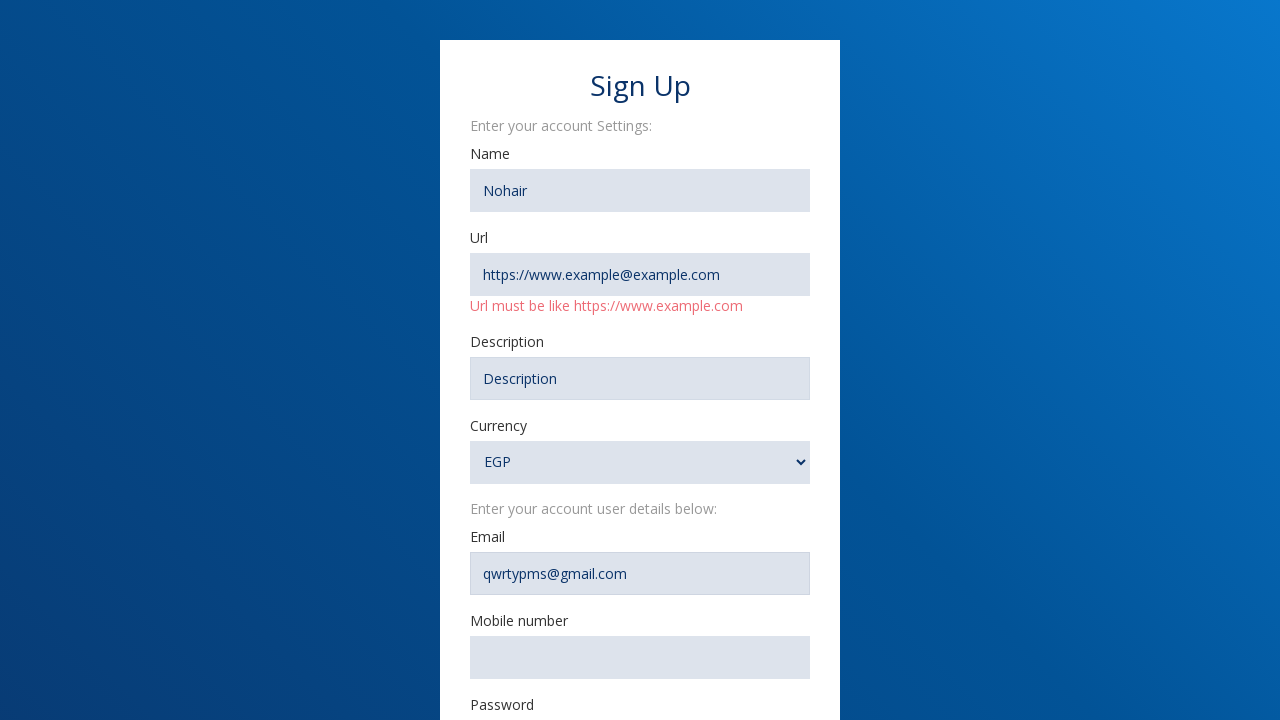

Filled mobile number field with '010' (less than minimum required digits) on #MobileNumber
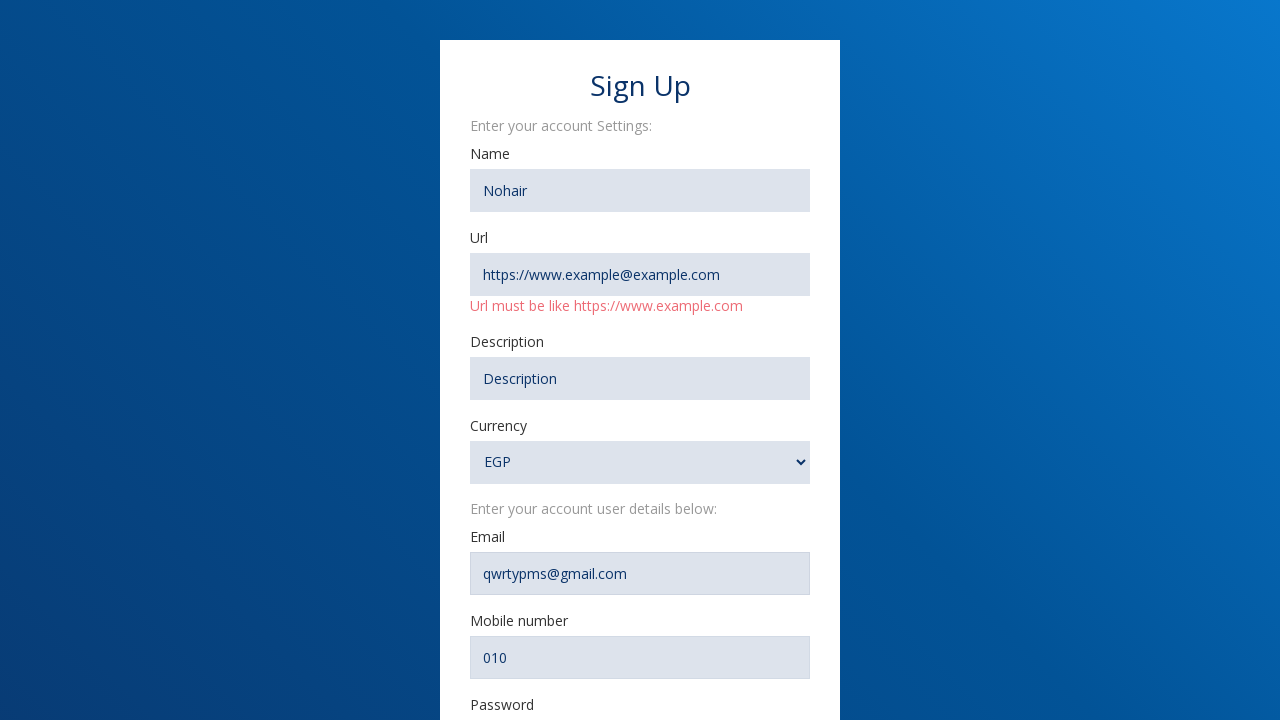

Filled password field with '88888888' on #password-show1
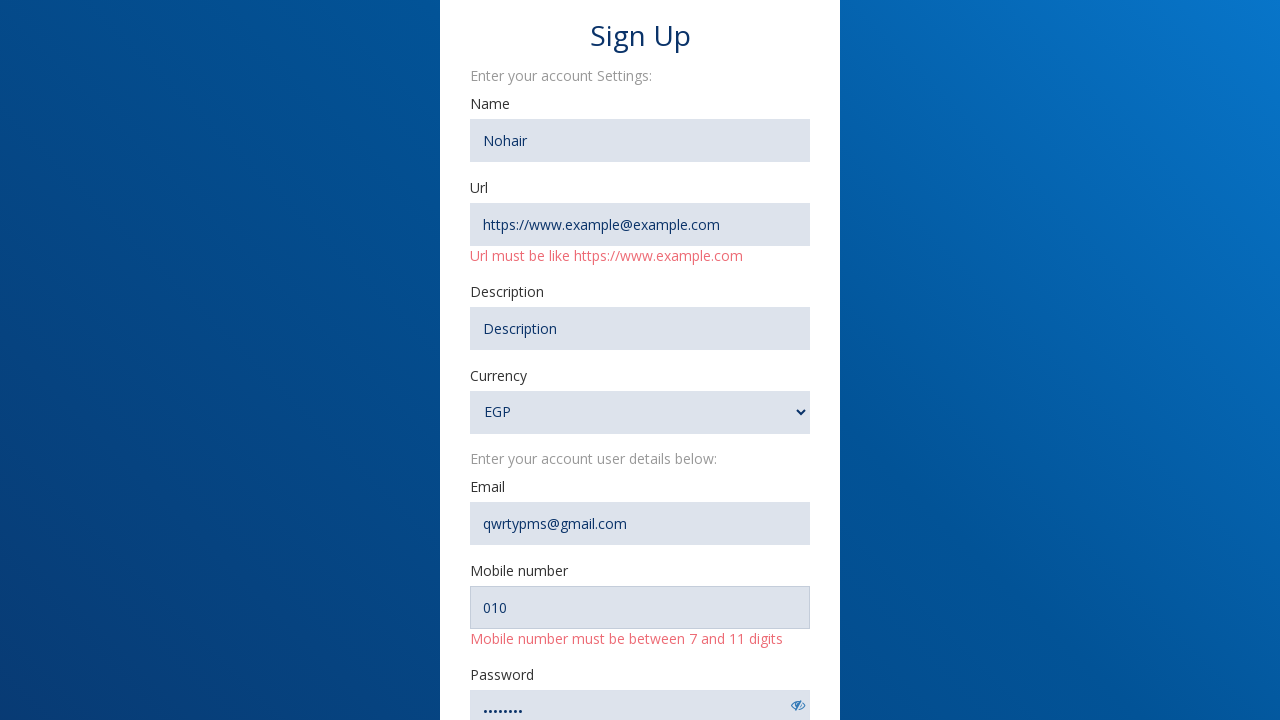

Filled confirm password field with '88888888' on input[name='ConfirmPassword']
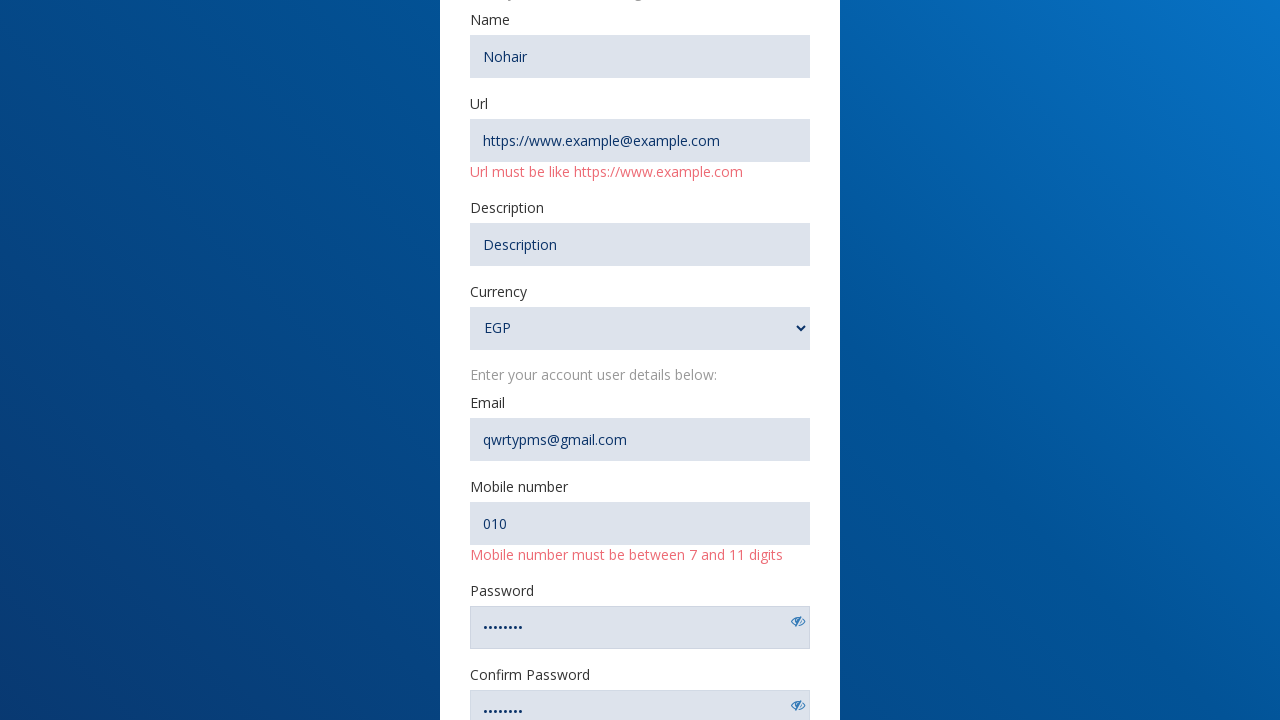

Selected 'USD' from currency dropdown on #Currency
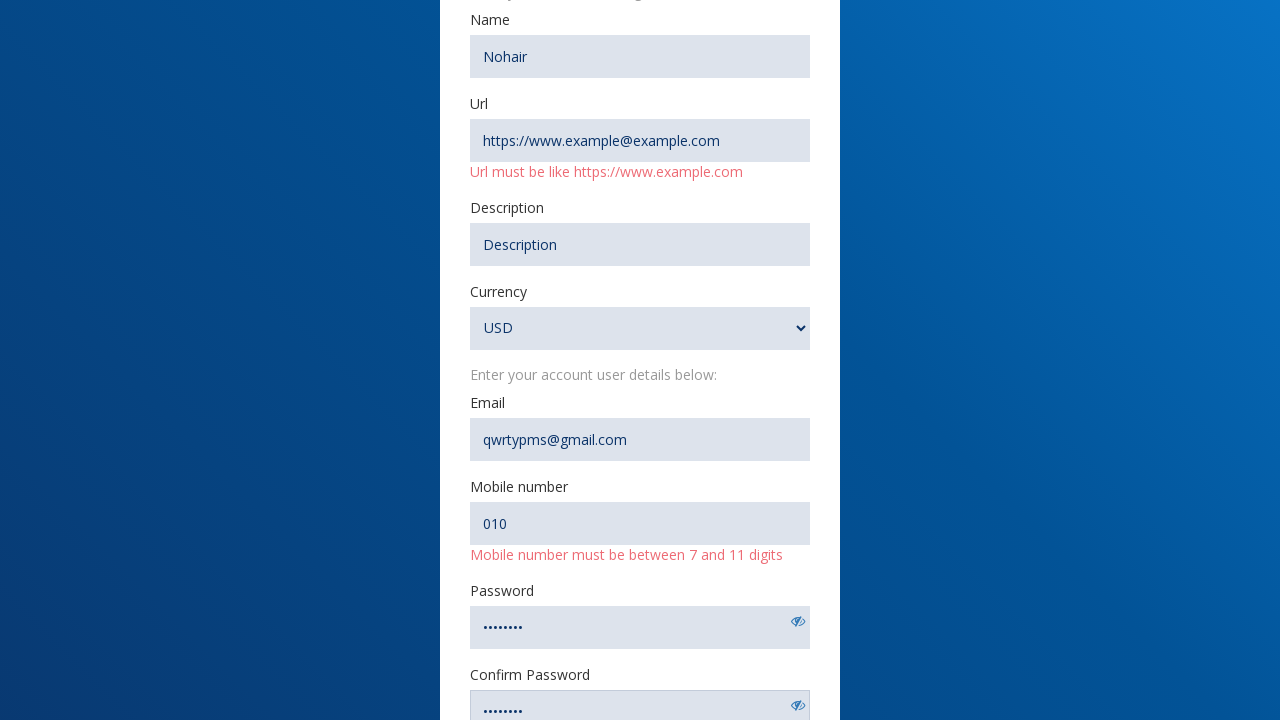

Clicked submit button to attempt registration at (640, 513) on #SubmitRegister
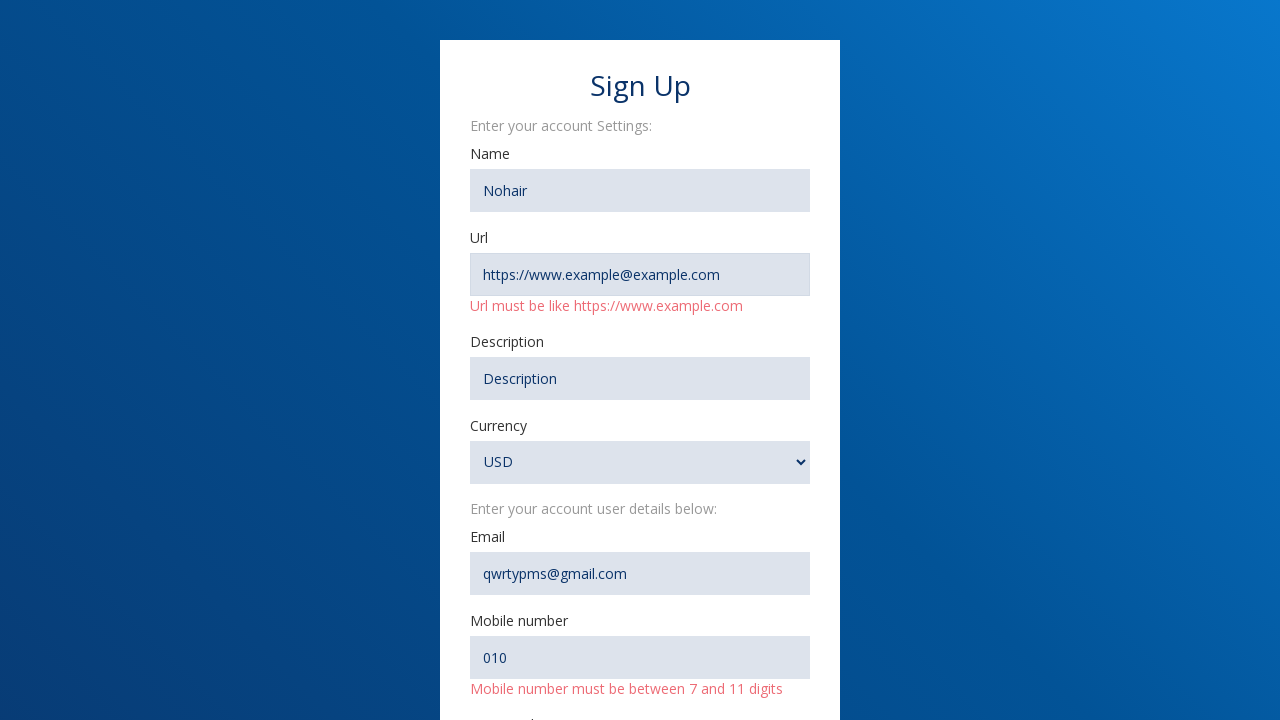

Validation error appeared for mobile number field confirming minimum length requirement
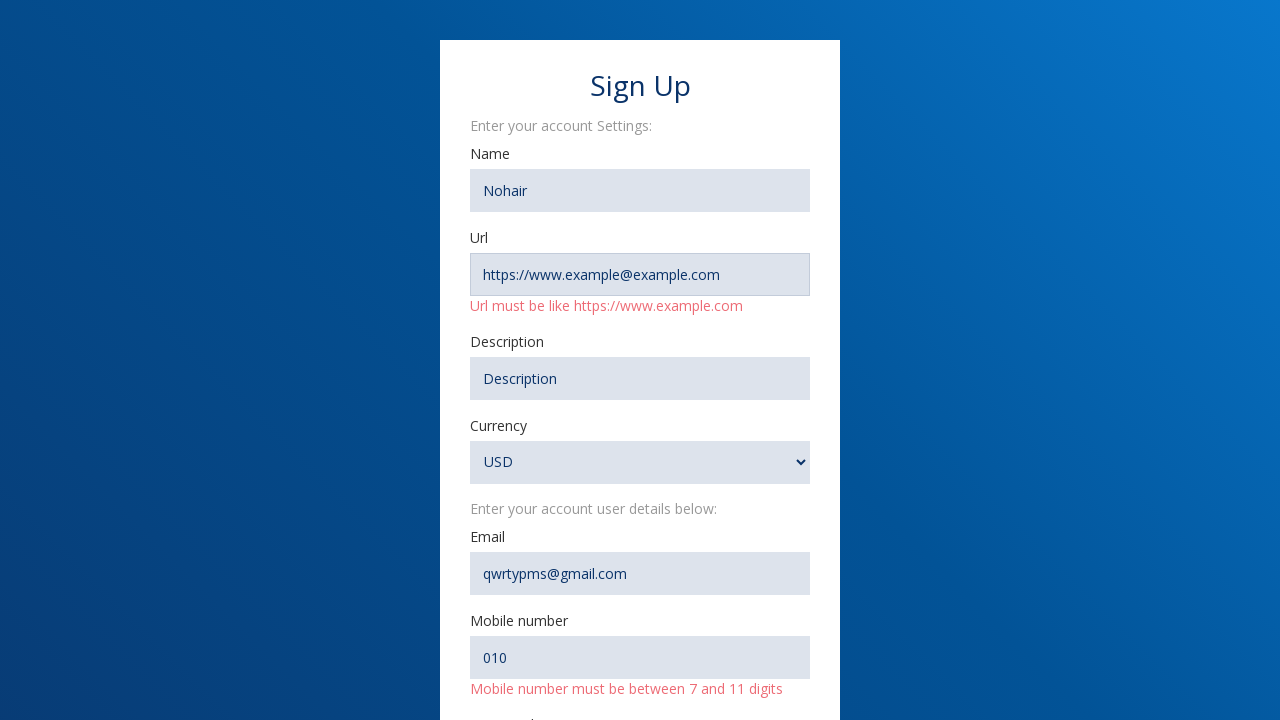

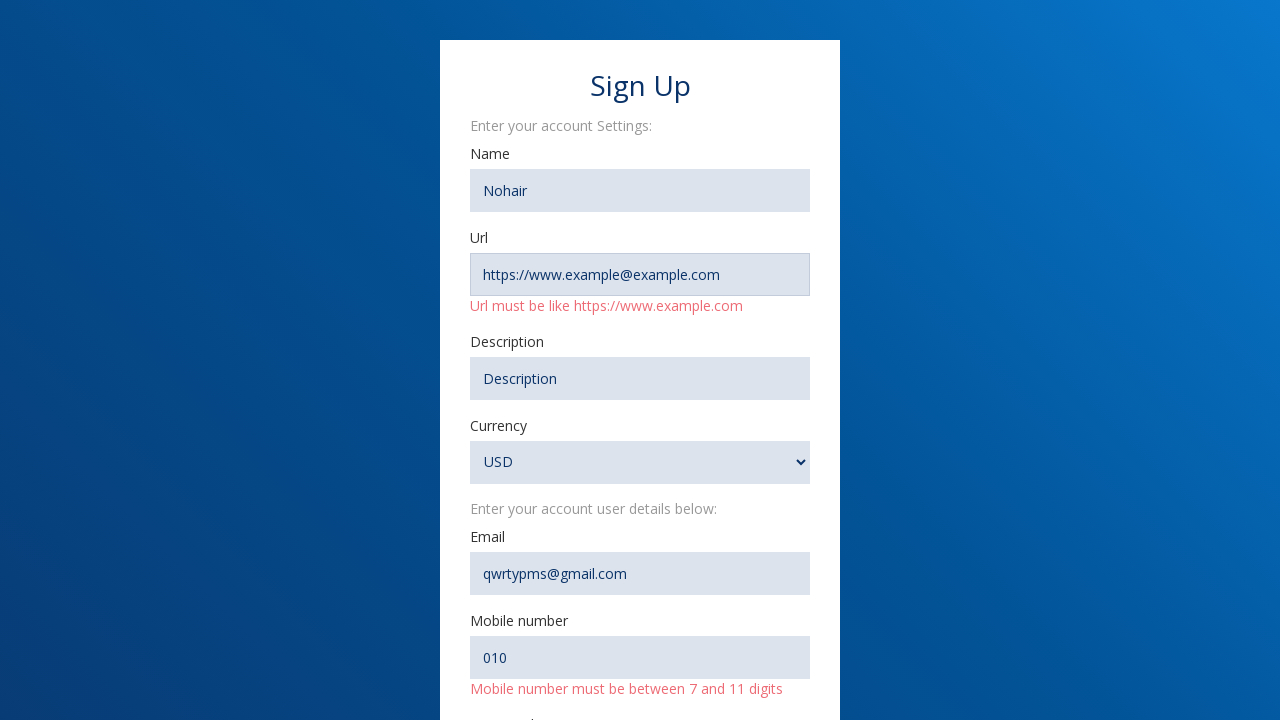